Fills out the DemoQA practice form with personal information including first name, last name, email, gender, phone number, date of birth, and subject selection.

Starting URL: https://demoqa.com/automation-practice-form

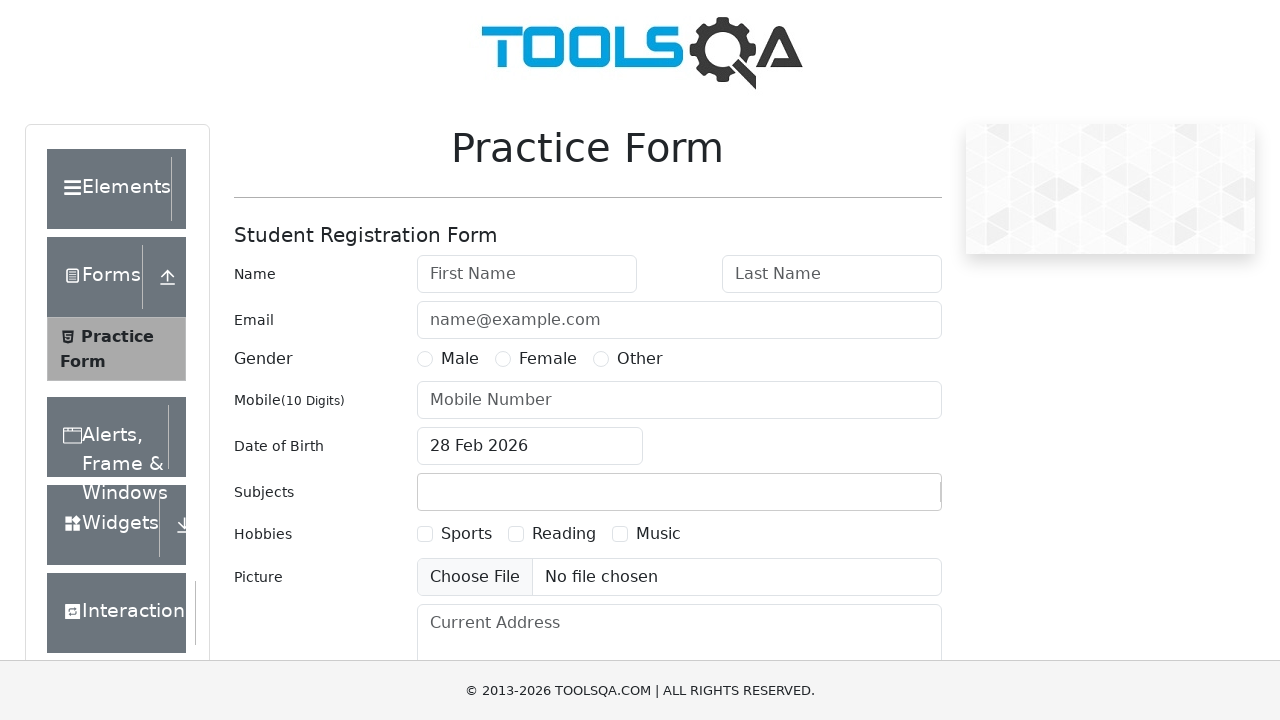

Filled first name field with 'Brian' on #firstName
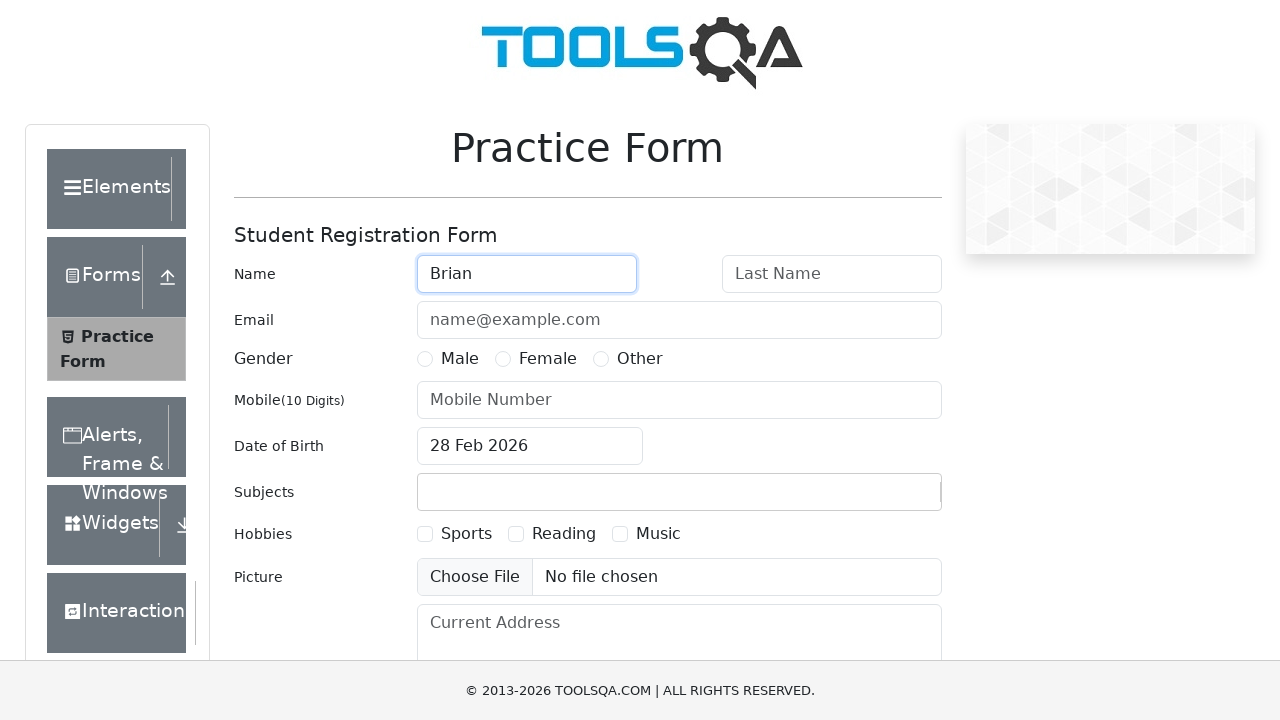

Filled last name field with 'Corredor' on #lastName
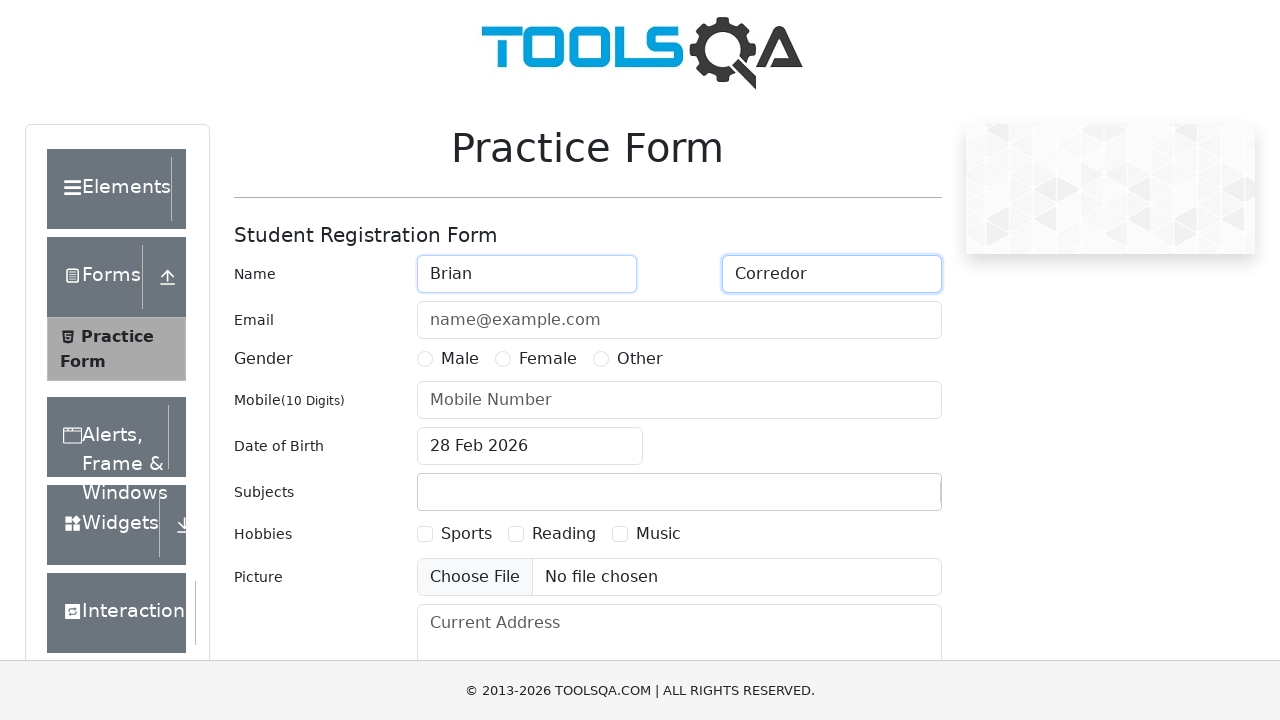

Filled email field with 'briancorredor@mail.com' on #userEmail
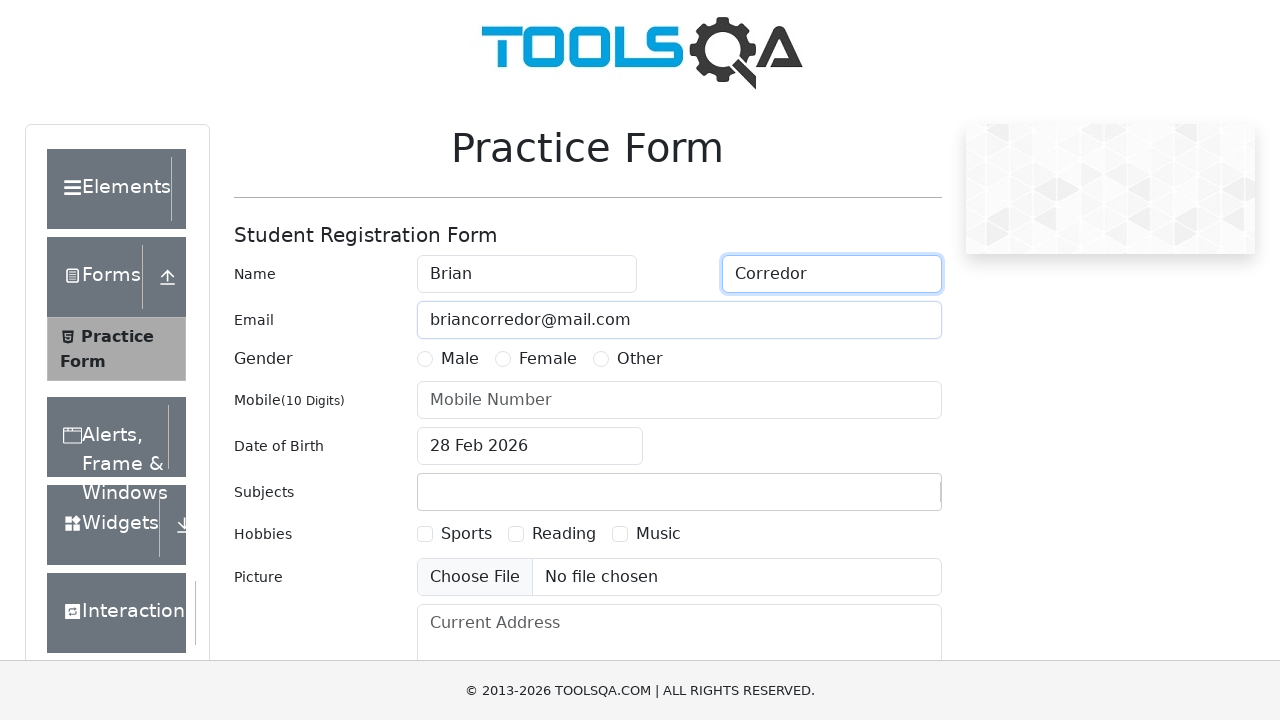

Selected Male gender option at (460, 359) on label[for='gender-radio-1']
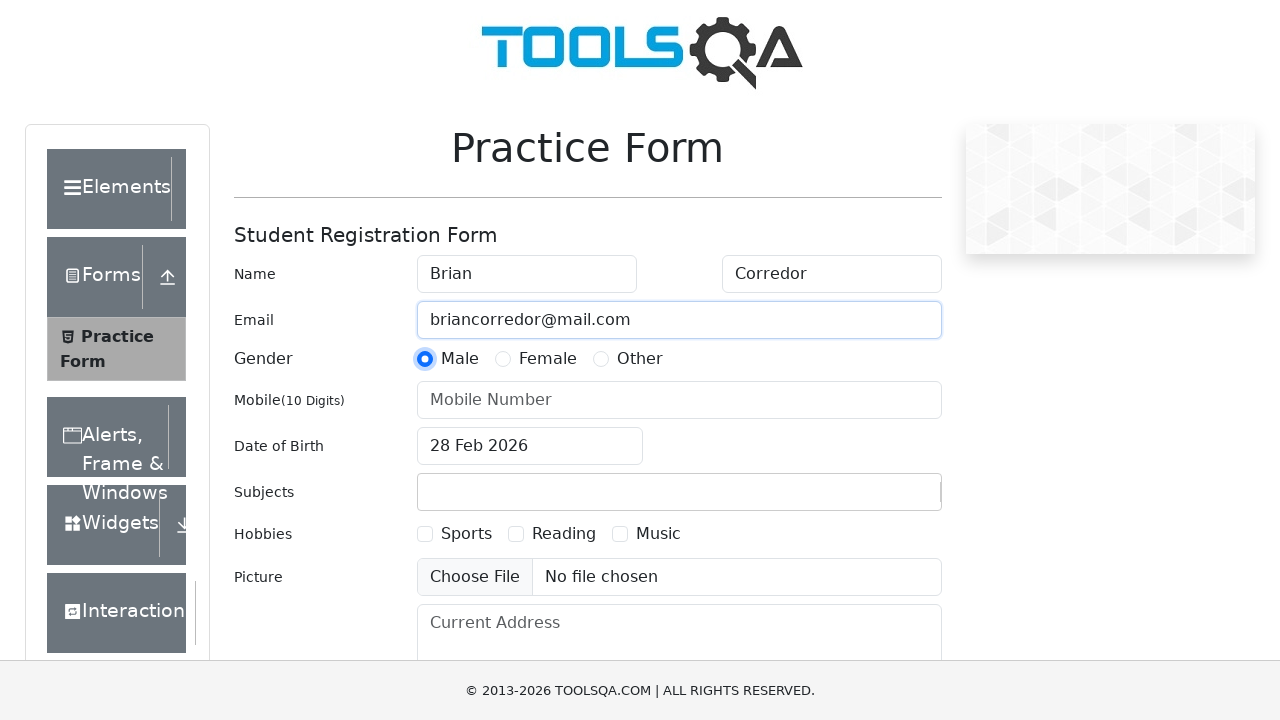

Filled phone number field with '3144760124' on #userNumber
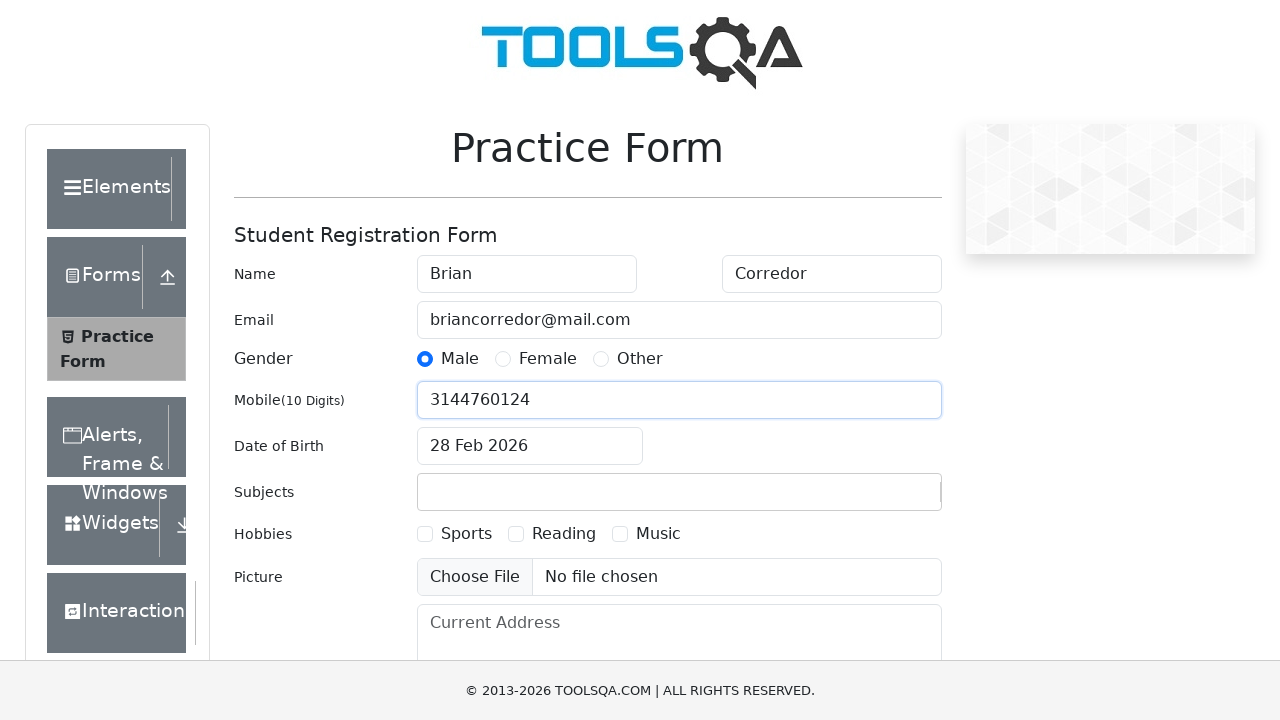

Clicked date of birth field to open calendar at (530, 446) on #dateOfBirthInput
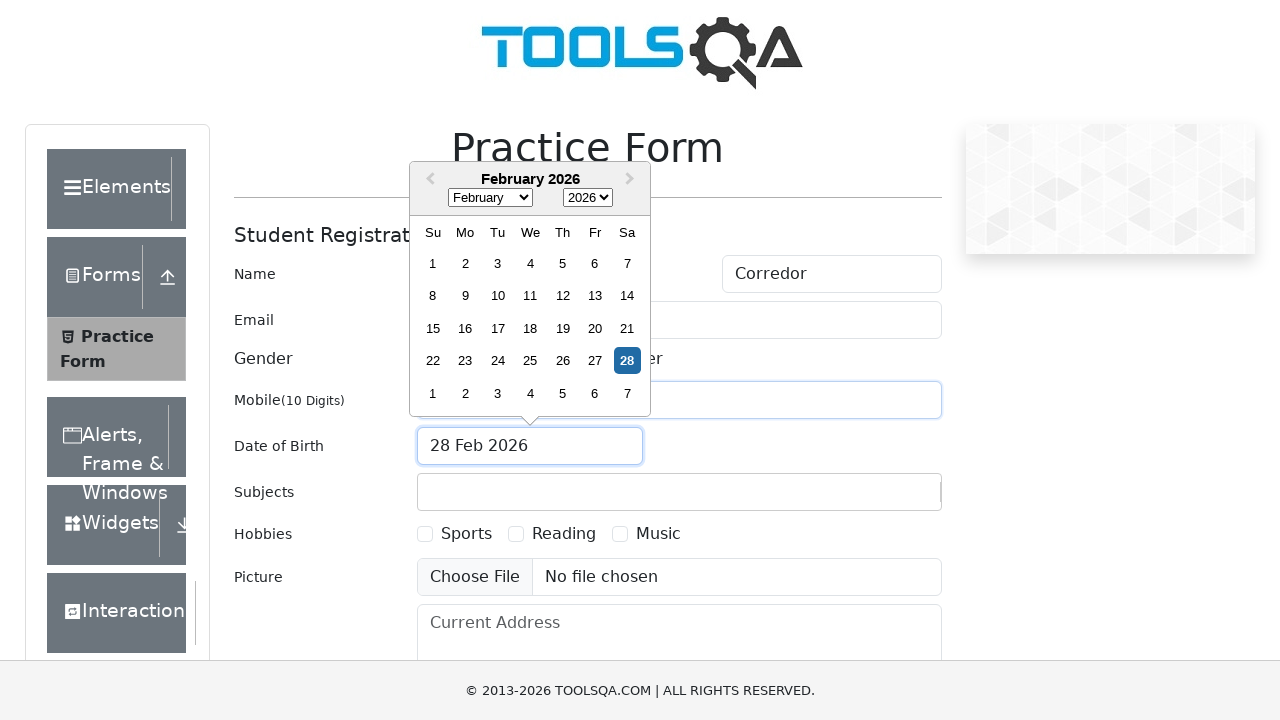

Selected day 15 from the date picker calendar at (433, 328) on .react-datepicker__day--015
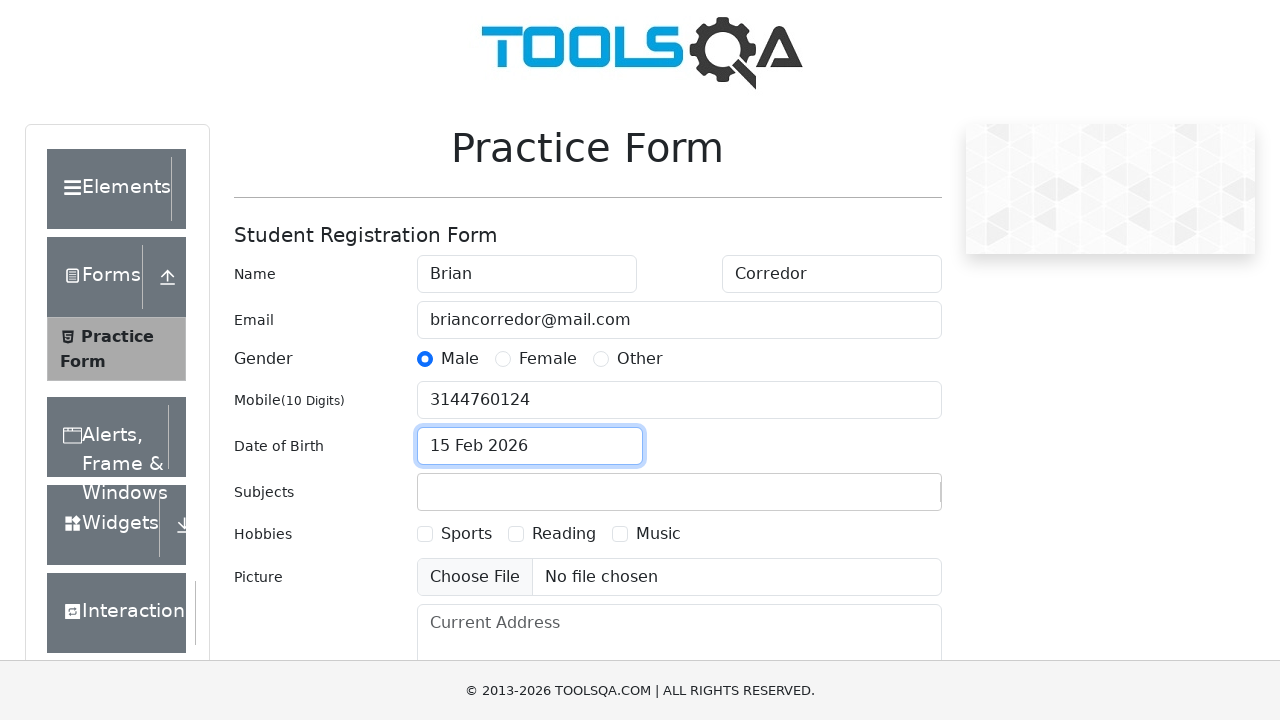

Clicked subjects input field at (430, 492) on #subjectsInput
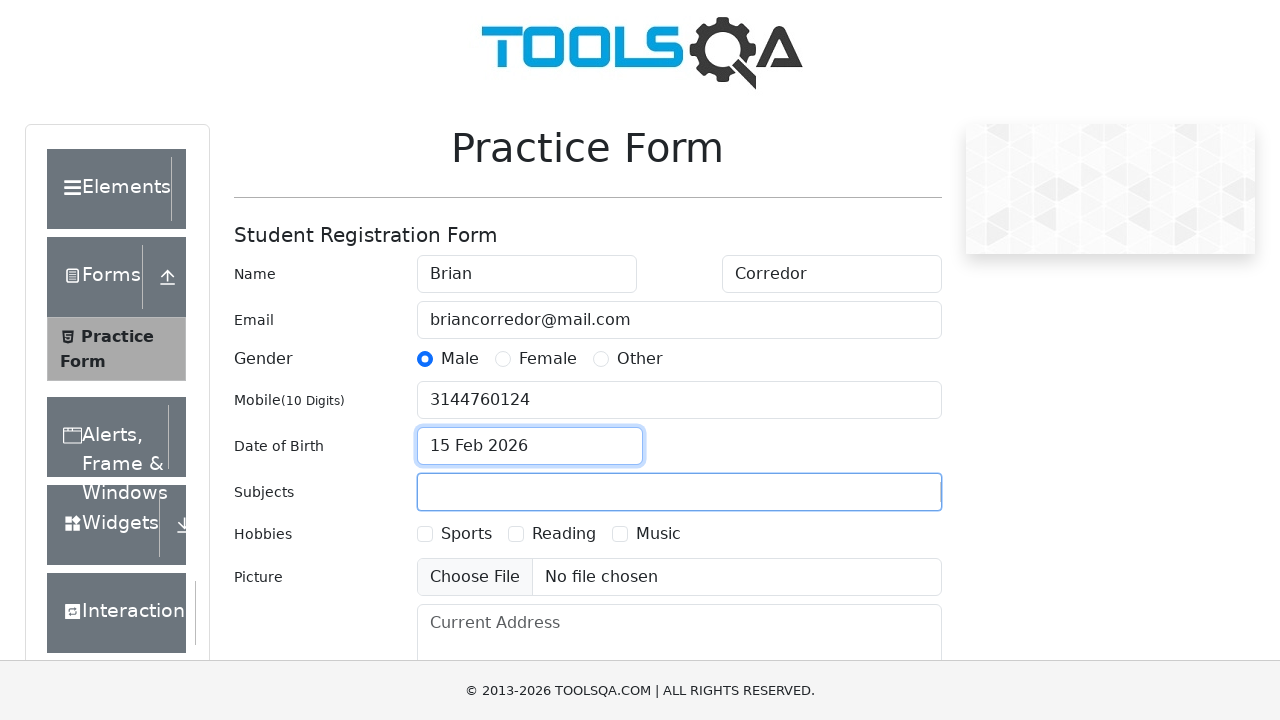

Filled subjects field with 'Hindi' on #subjectsInput
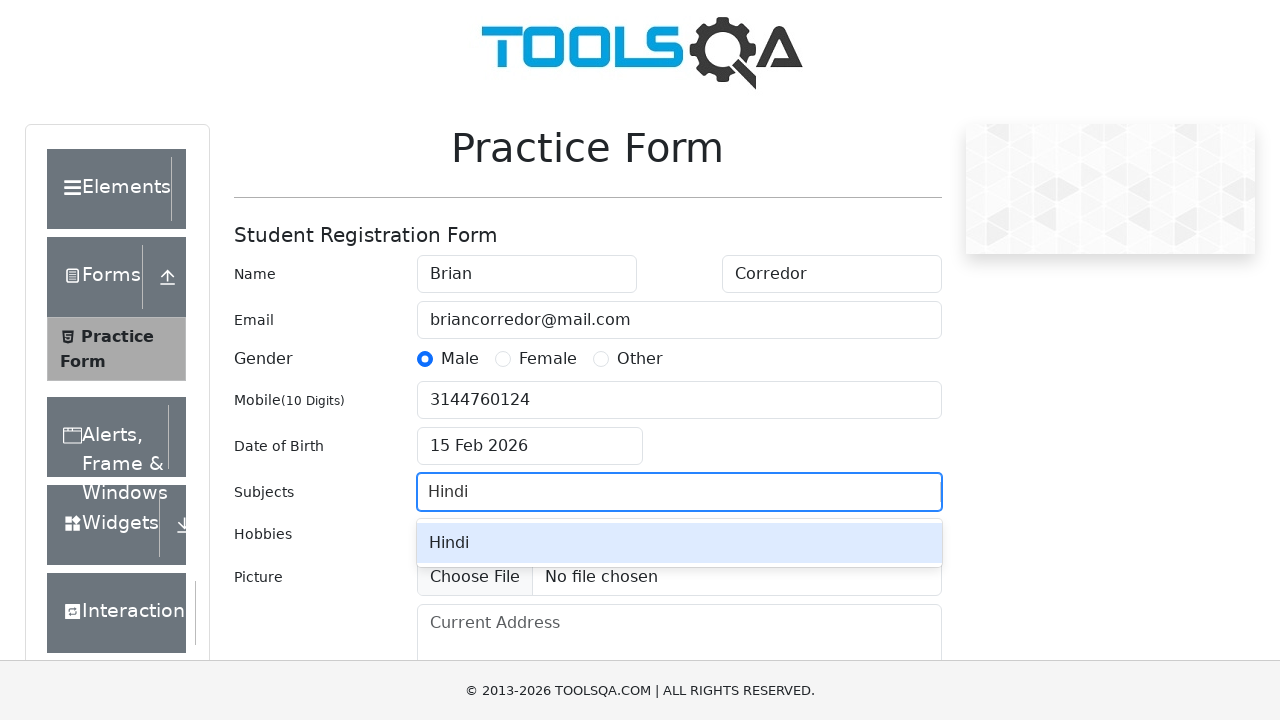

Autocomplete suggestion appeared for subject
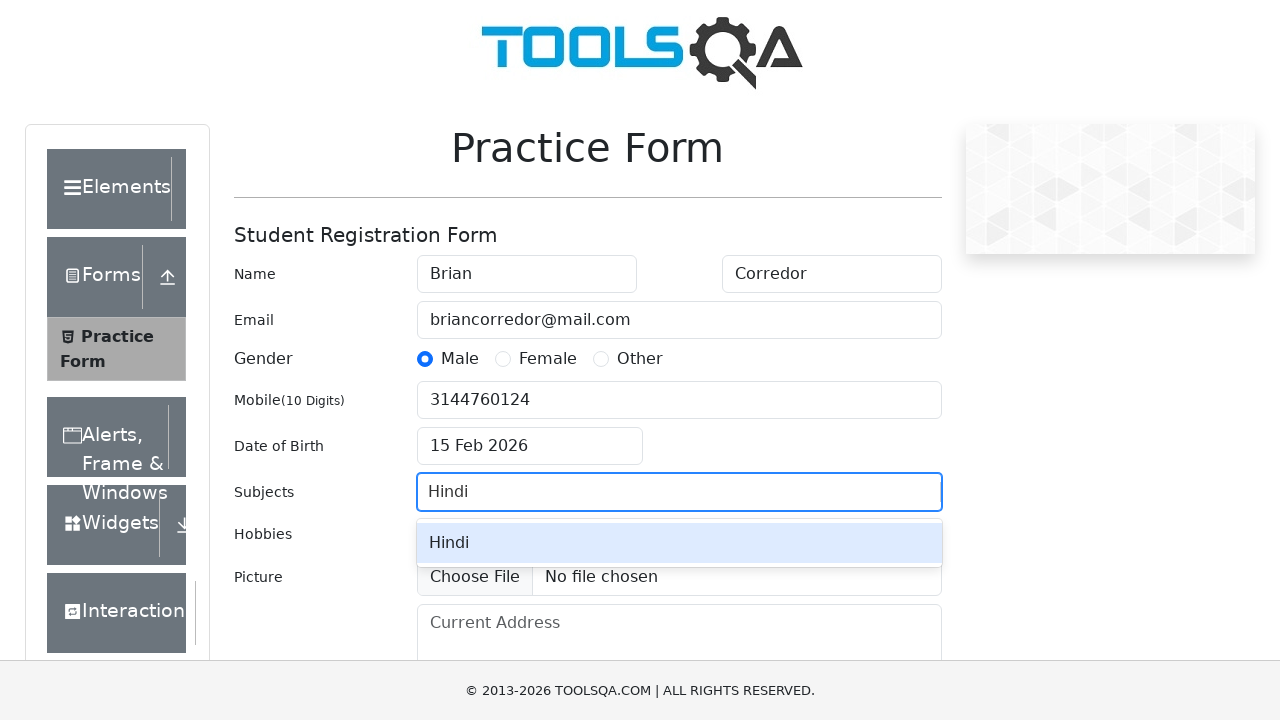

Selected subject suggestion from autocomplete dropdown at (679, 543) on .subjects-auto-complete__option
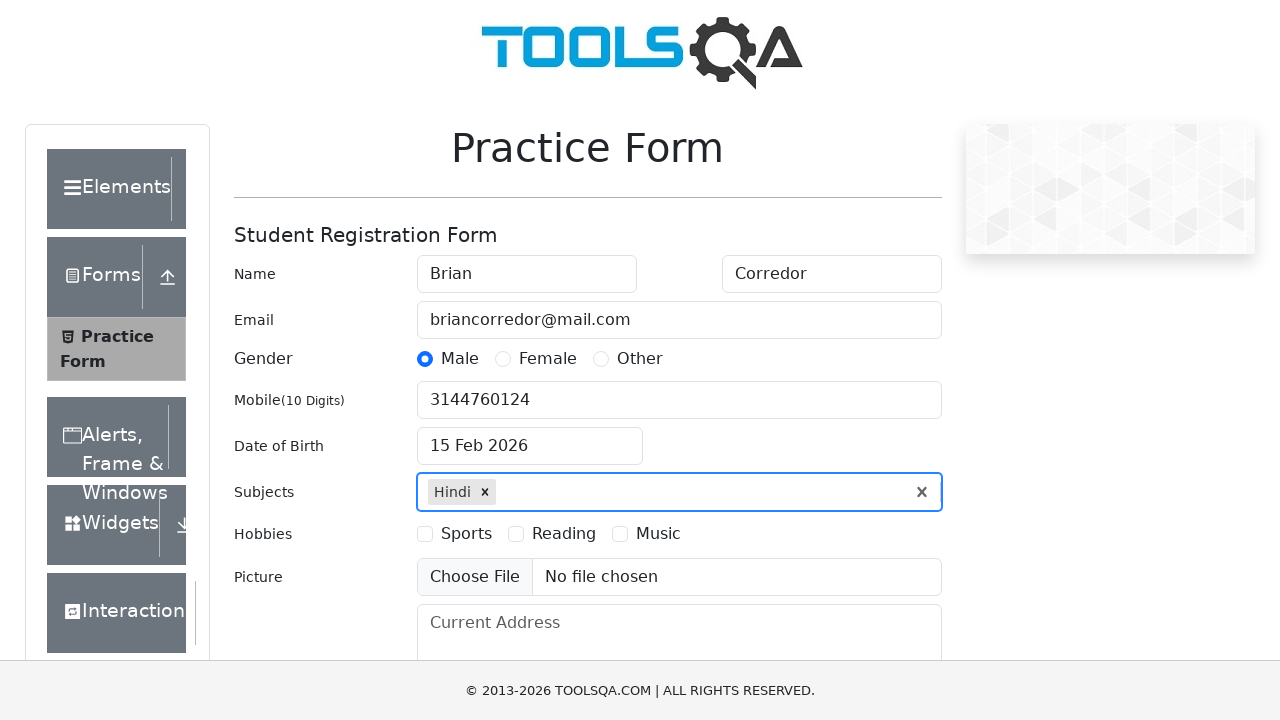

Clicked submit button to send form at (885, 499) on #submit
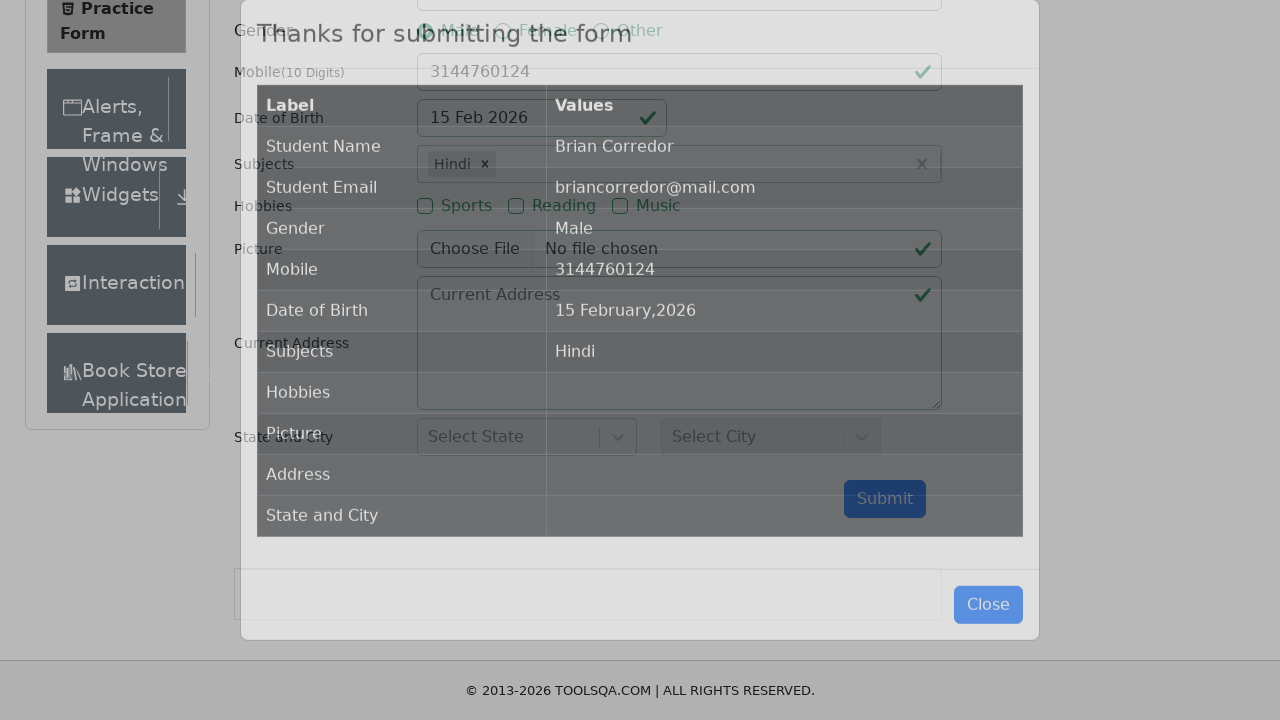

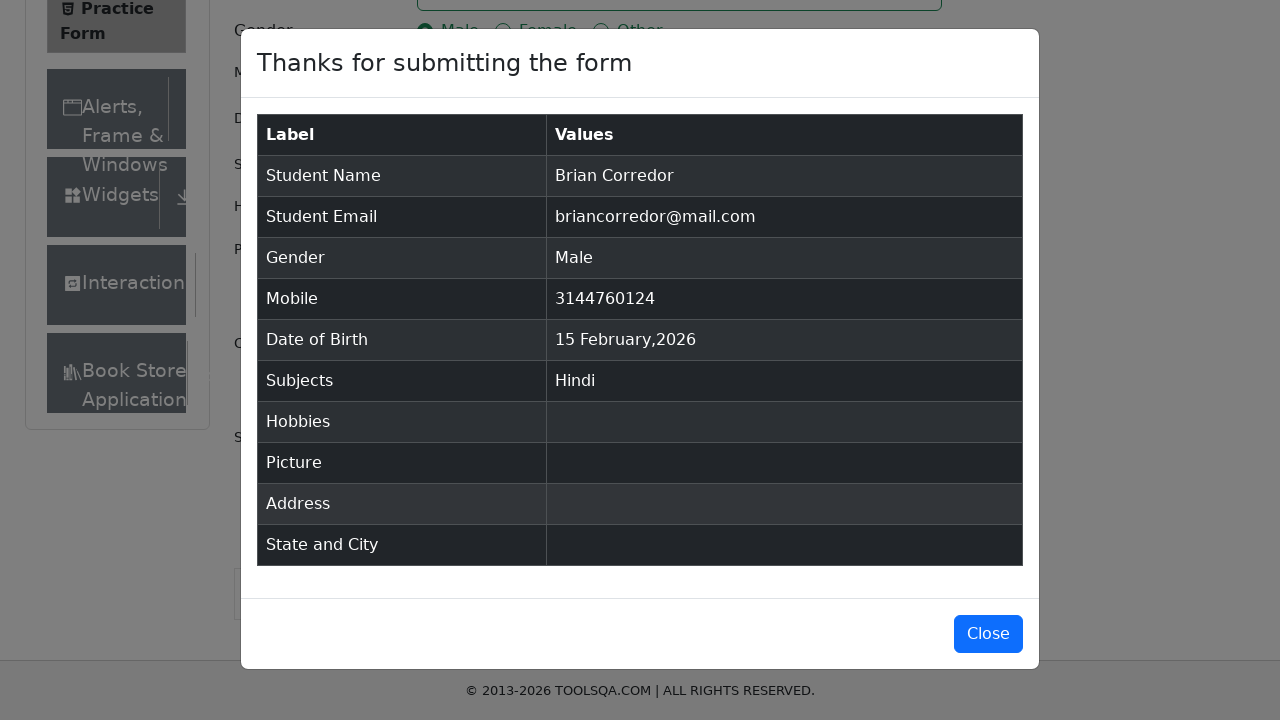